Tests various checkbox interactions on a practice page including basic checkbox, notification checkbox, Python label checkbox, toggle switch, verifying disabled checkbox state, and tri-state checkbox functionality.

Starting URL: https://leafground.com/checkbox.xhtml

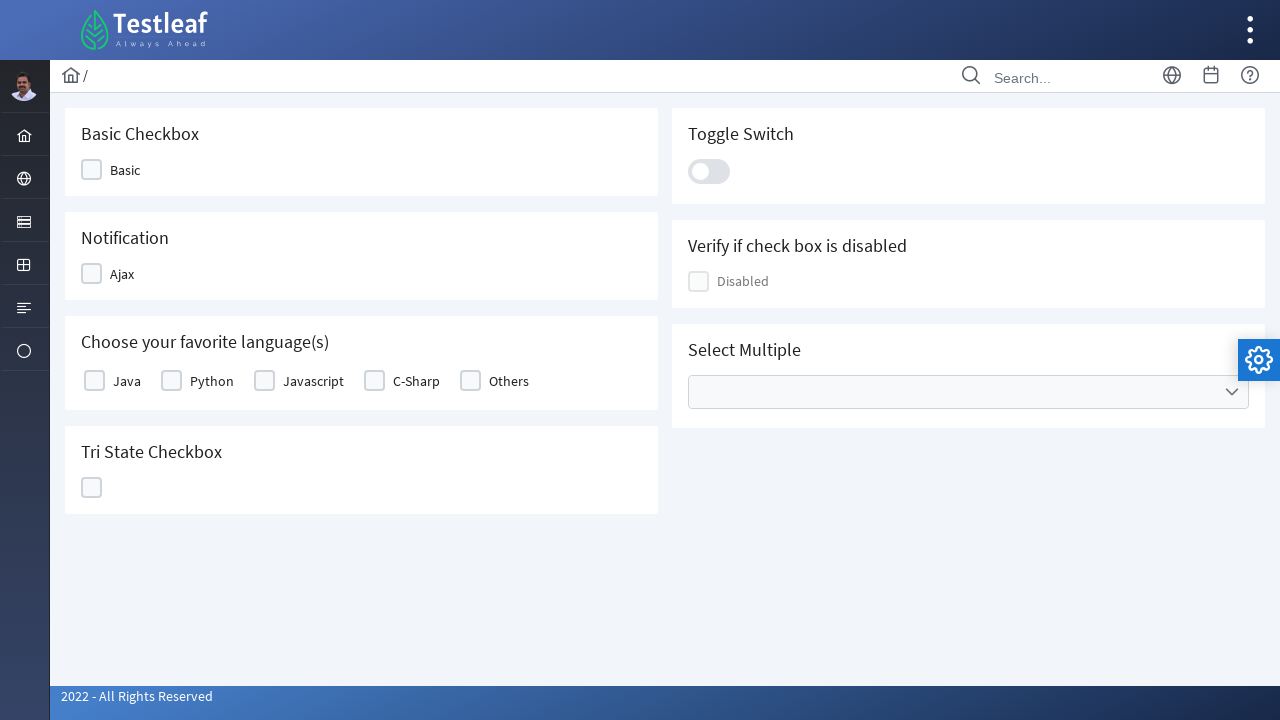

Clicked basic checkbox at (92, 170) on div.ui-chkbox-box
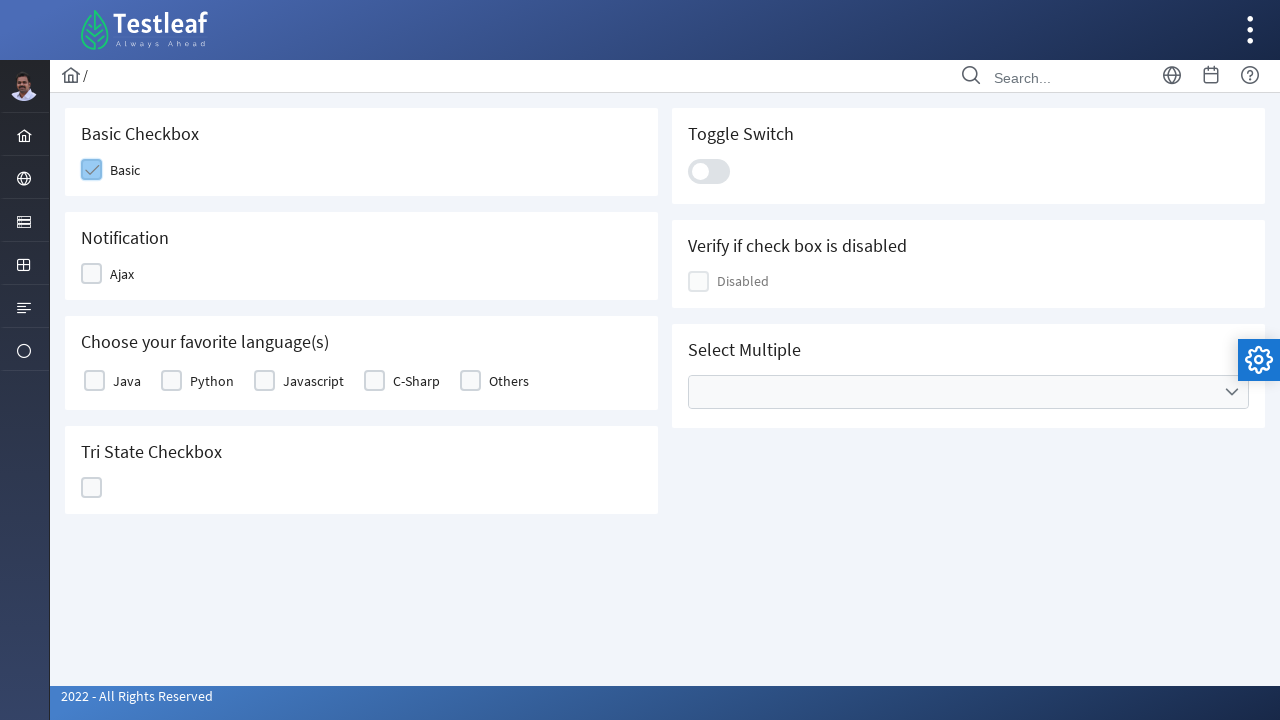

Clicked notification checkbox at (92, 274) on div#j_idt87\:j_idt91 div.ui-chkbox-box
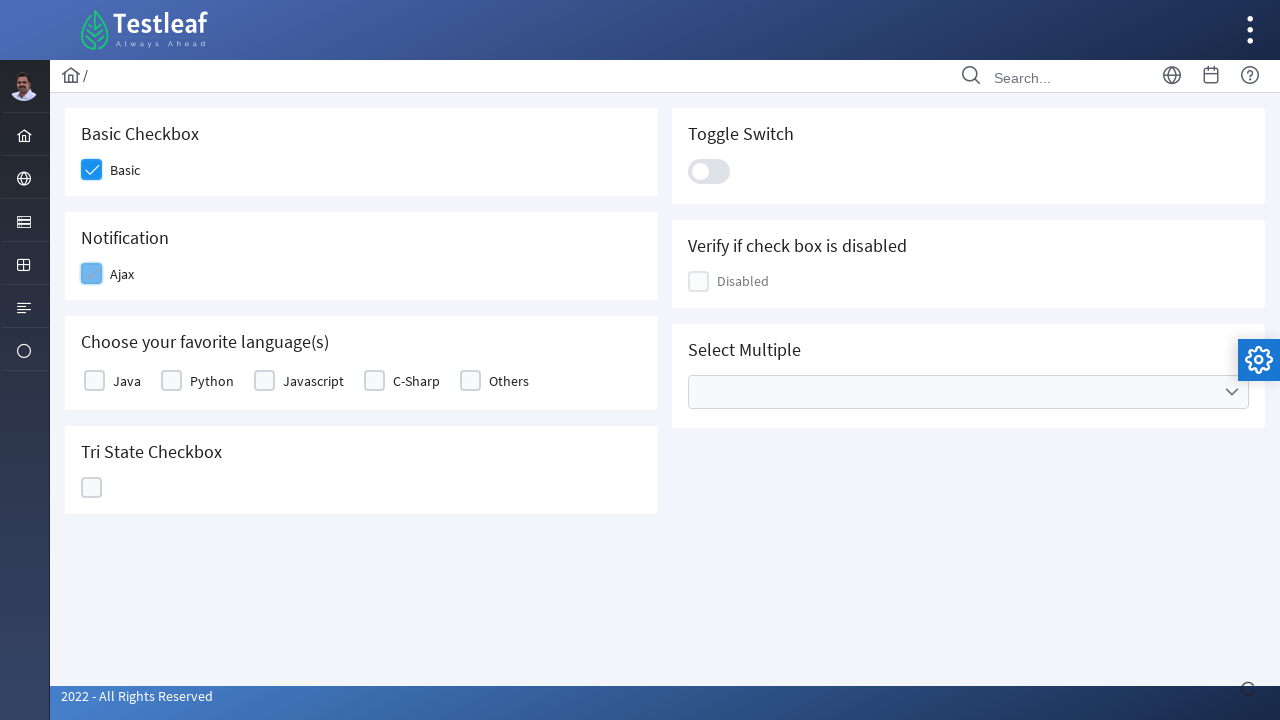

Clicked Python label checkbox at (172, 381) on xpath=//label[text()='Python'] >> xpath=preceding-sibling::div
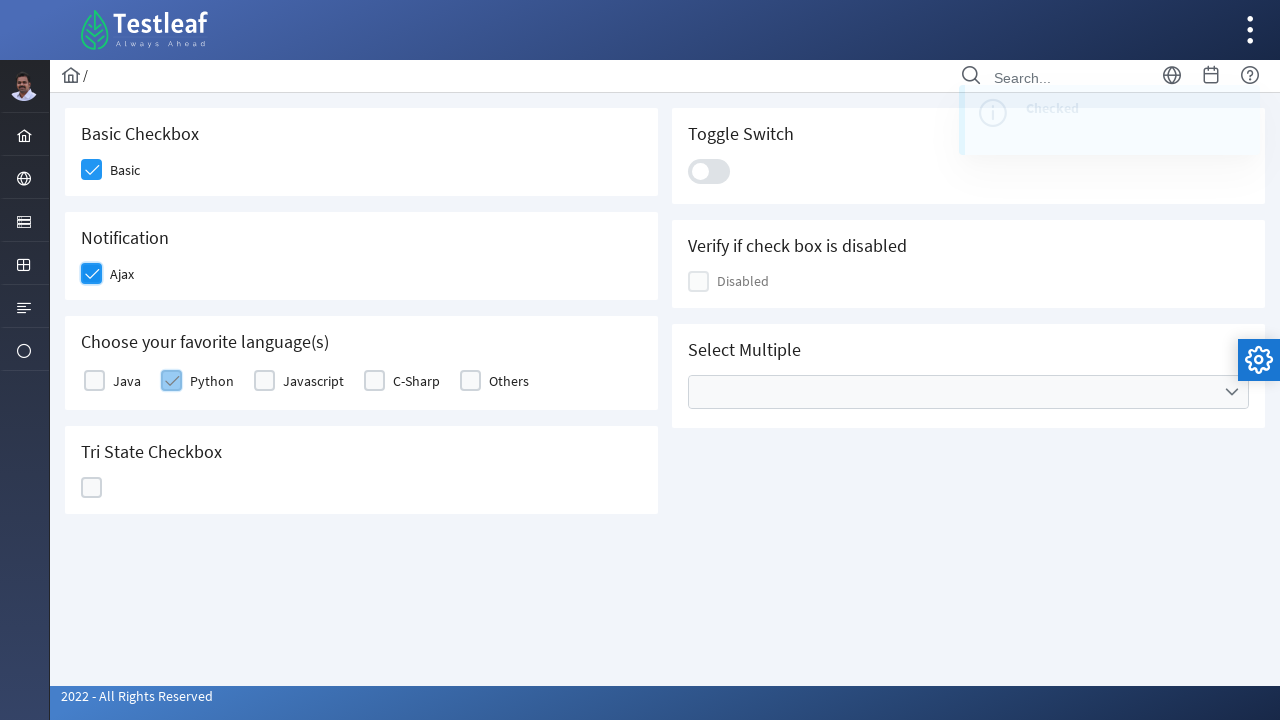

Clicked toggle switch at (709, 171) on xpath=//div[contains(@class, 'ui-toggleswitch-slider')]
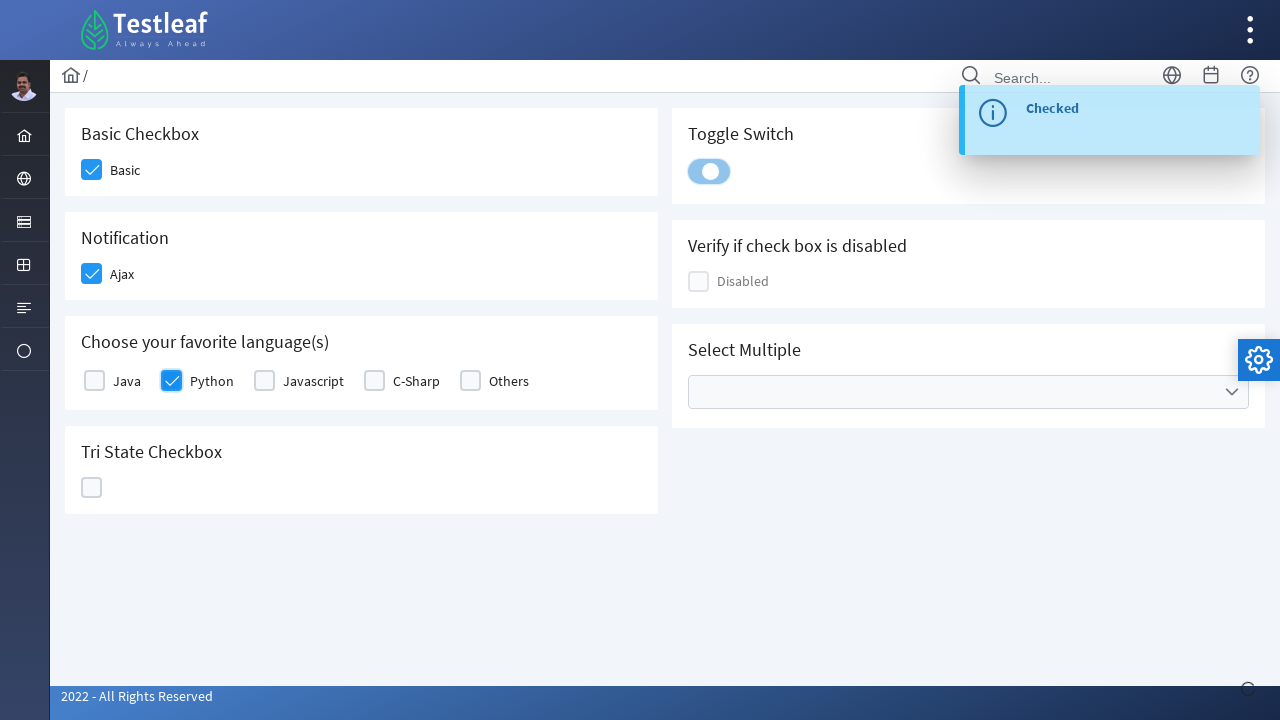

Verified toggle switch checked message appeared
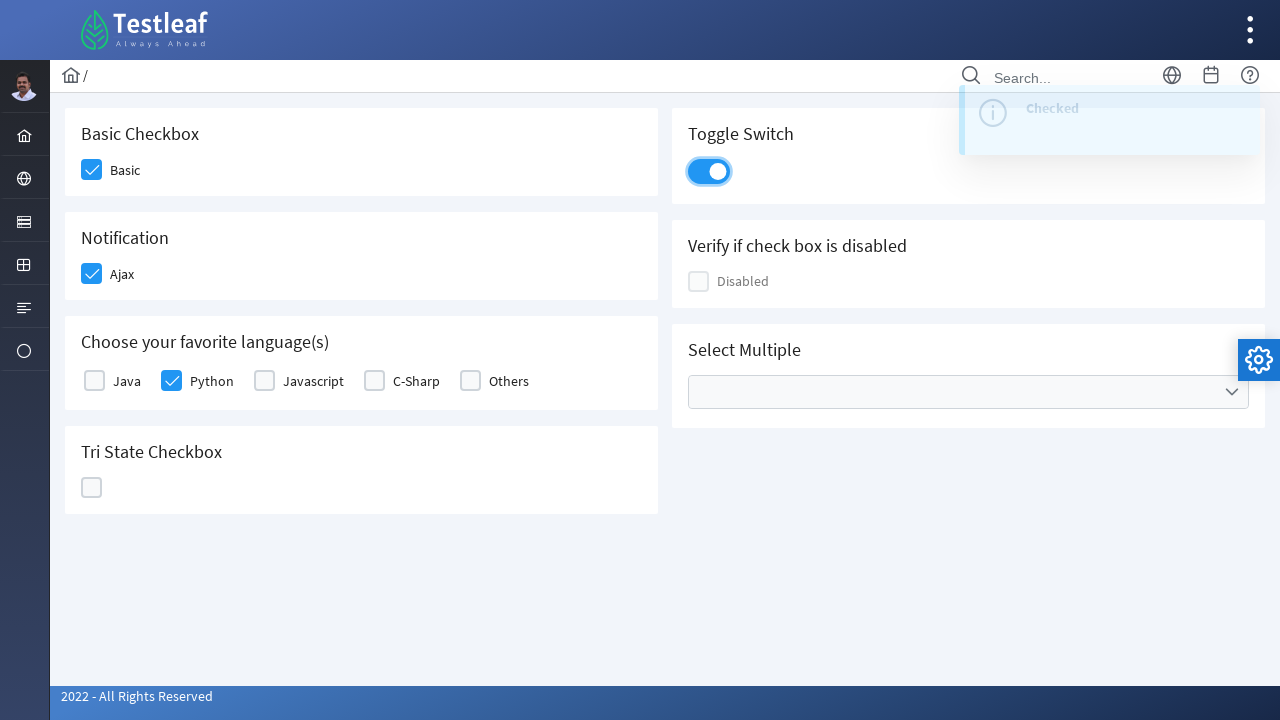

Clicked tri-state checkbox at (92, 488) on xpath=//div[@id='j_idt87:ajaxTriState']//div[contains(@class, 'ui-chkbox-box')]
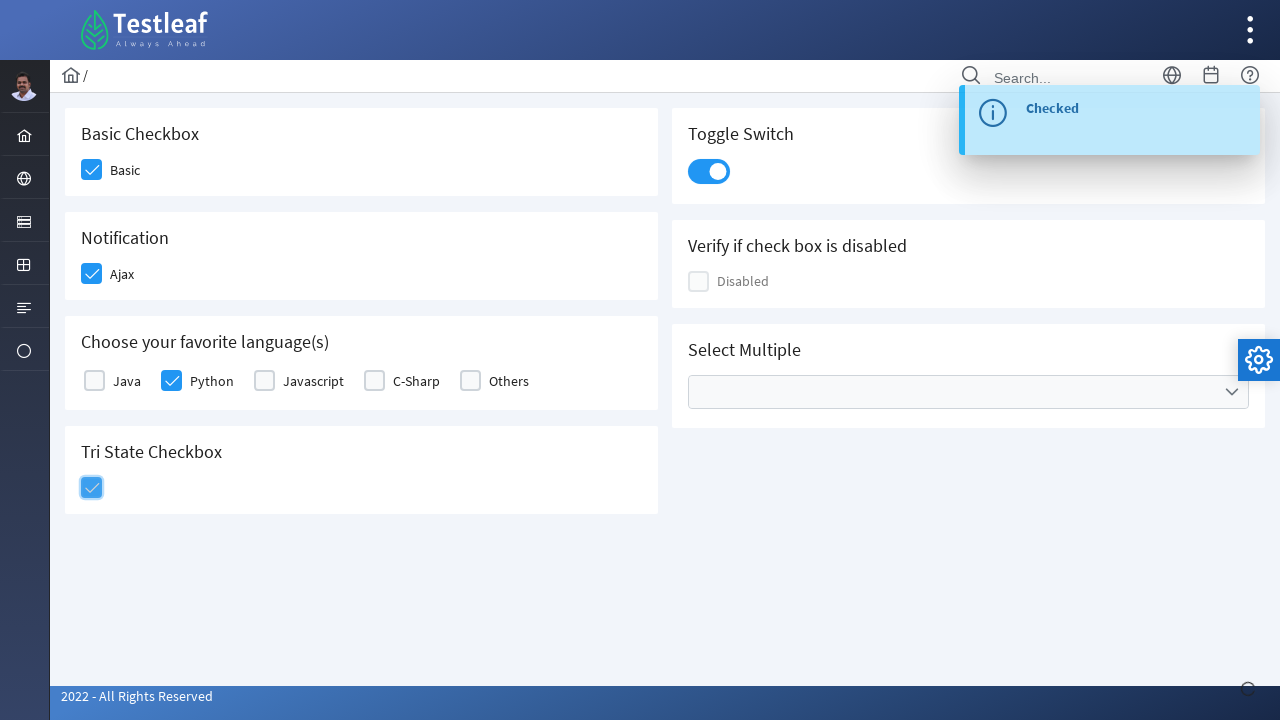

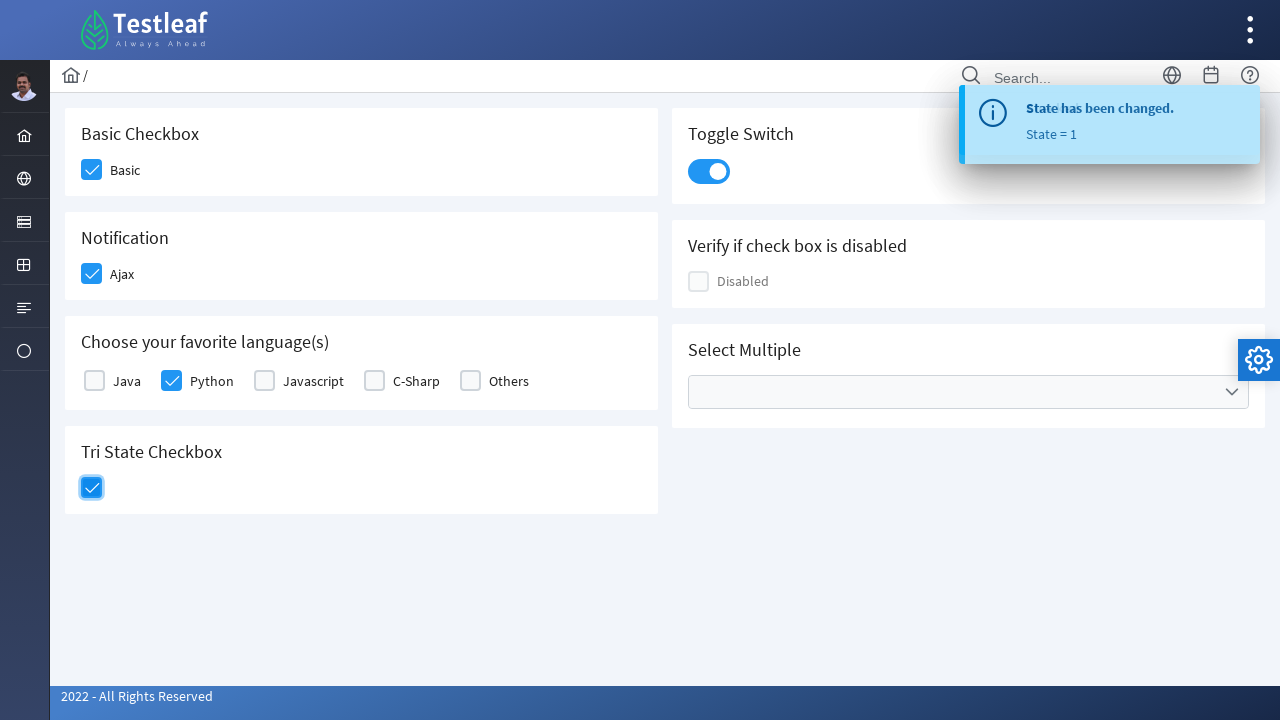